Tests a math quiz page by reading two numbers, calculating their sum, selecting the correct answer from a dropdown, and submitting the form

Starting URL: http://suninjuly.github.io/selects2.html

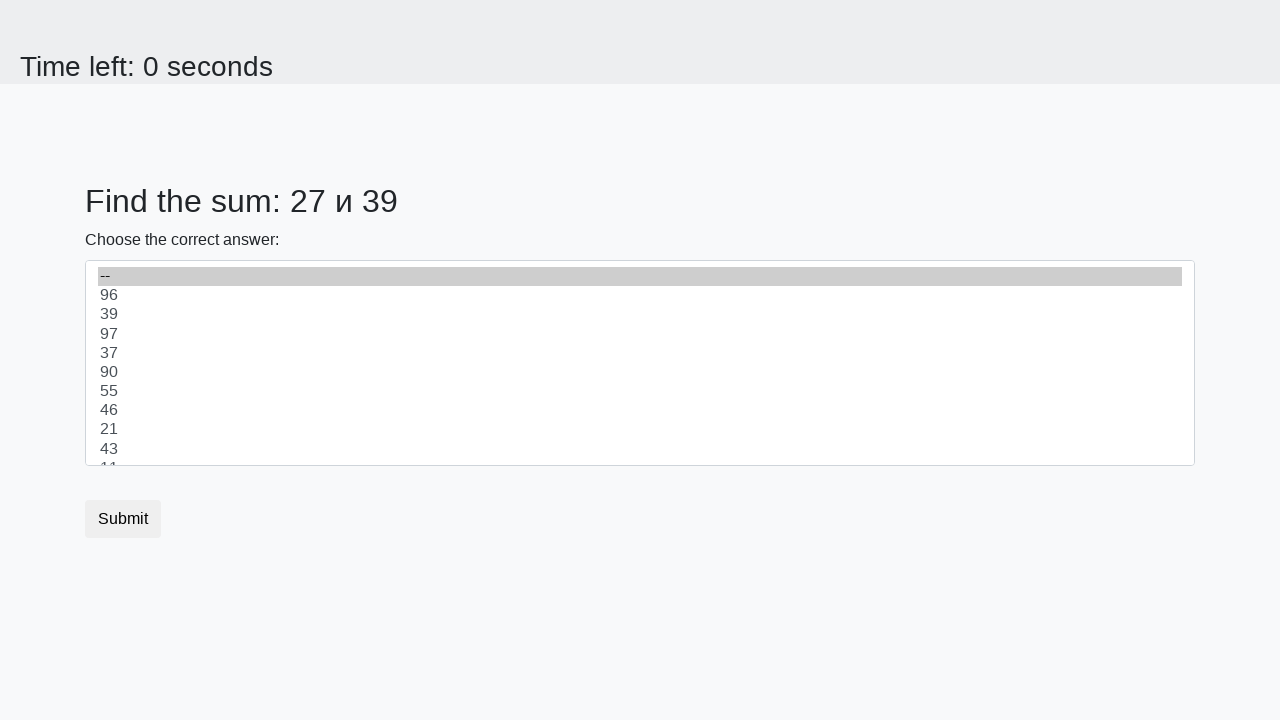

Retrieved first number from #num1 element
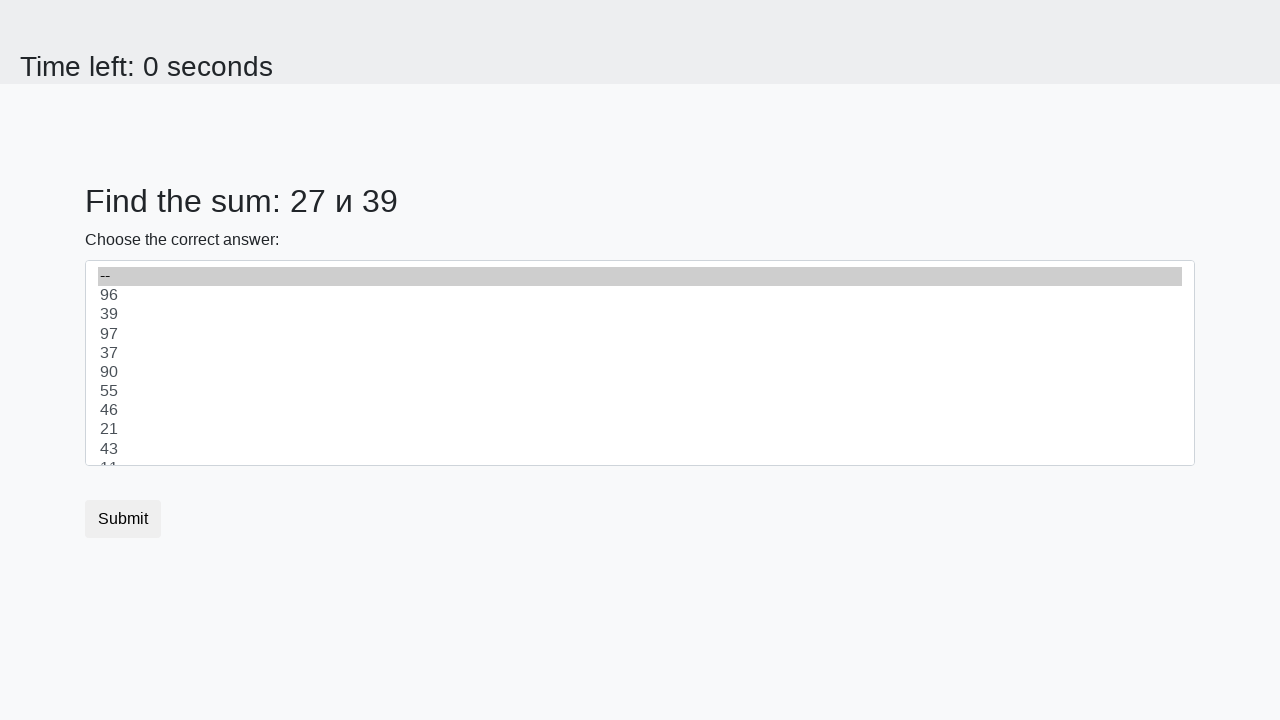

Retrieved second number from #num2 element
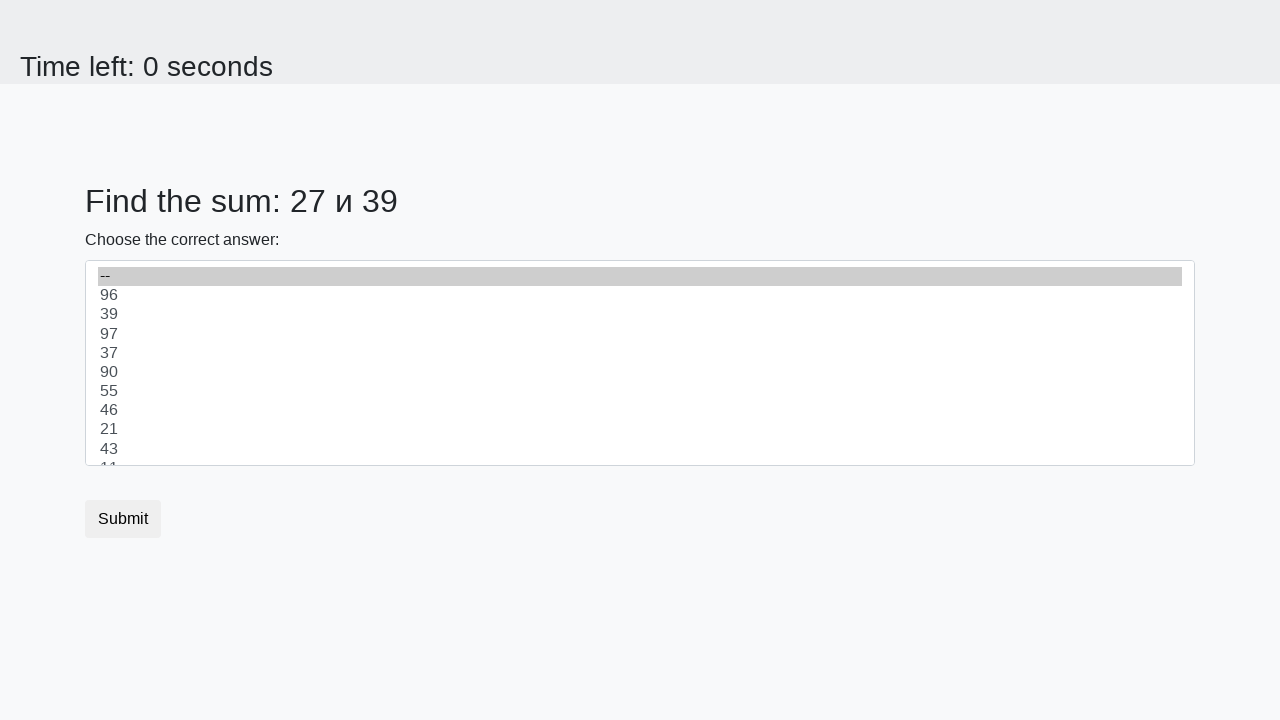

Calculated sum: 27 + 39 = 66
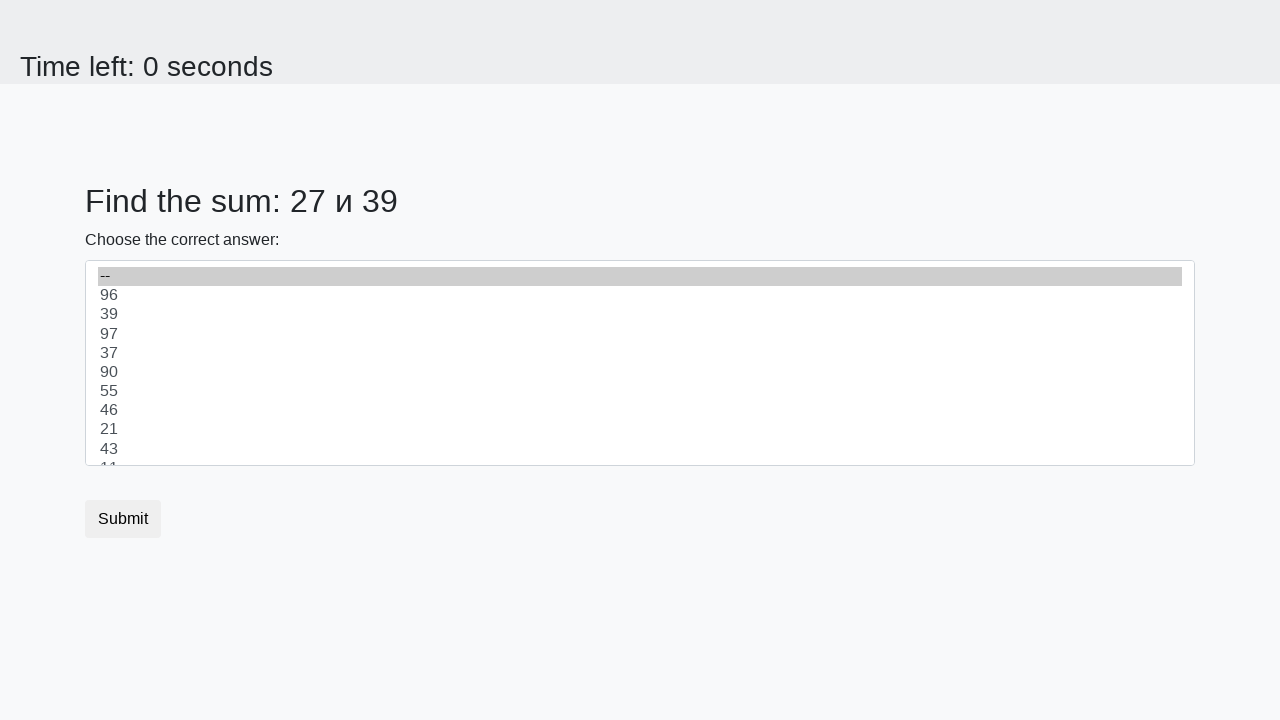

Selected correct answer '66' from dropdown on select
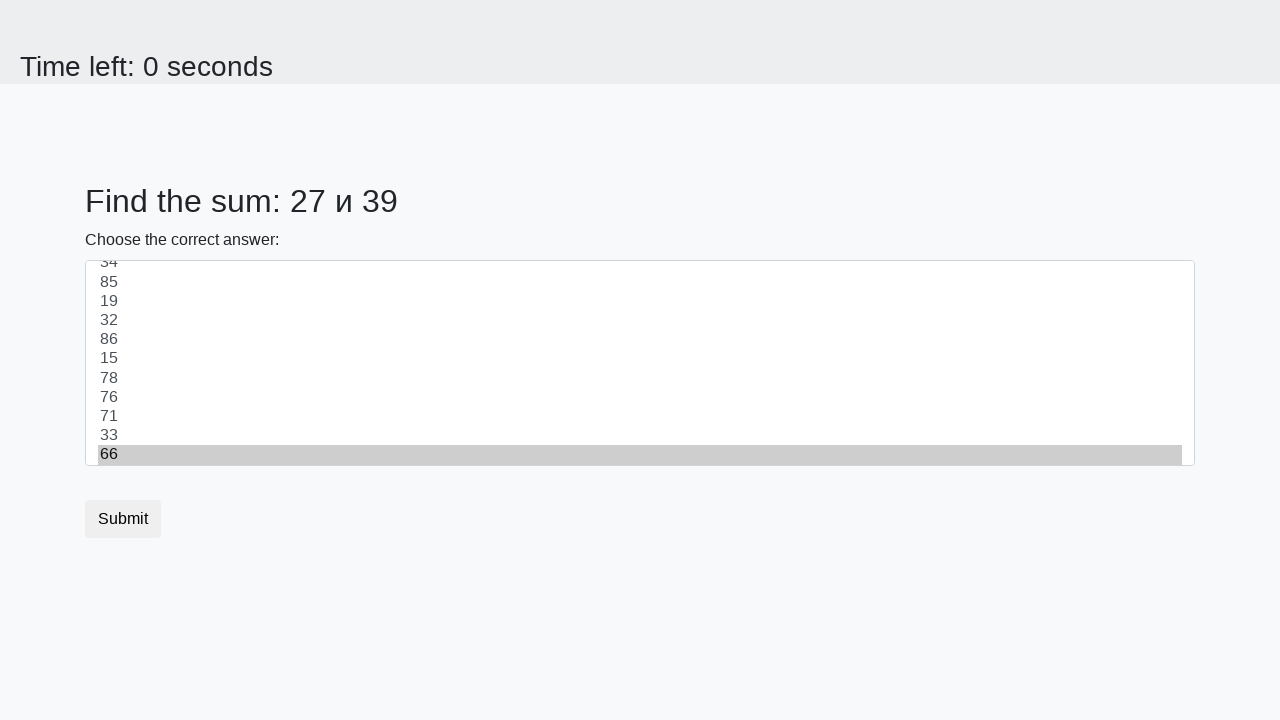

Clicked submit button at (123, 519) on .btn
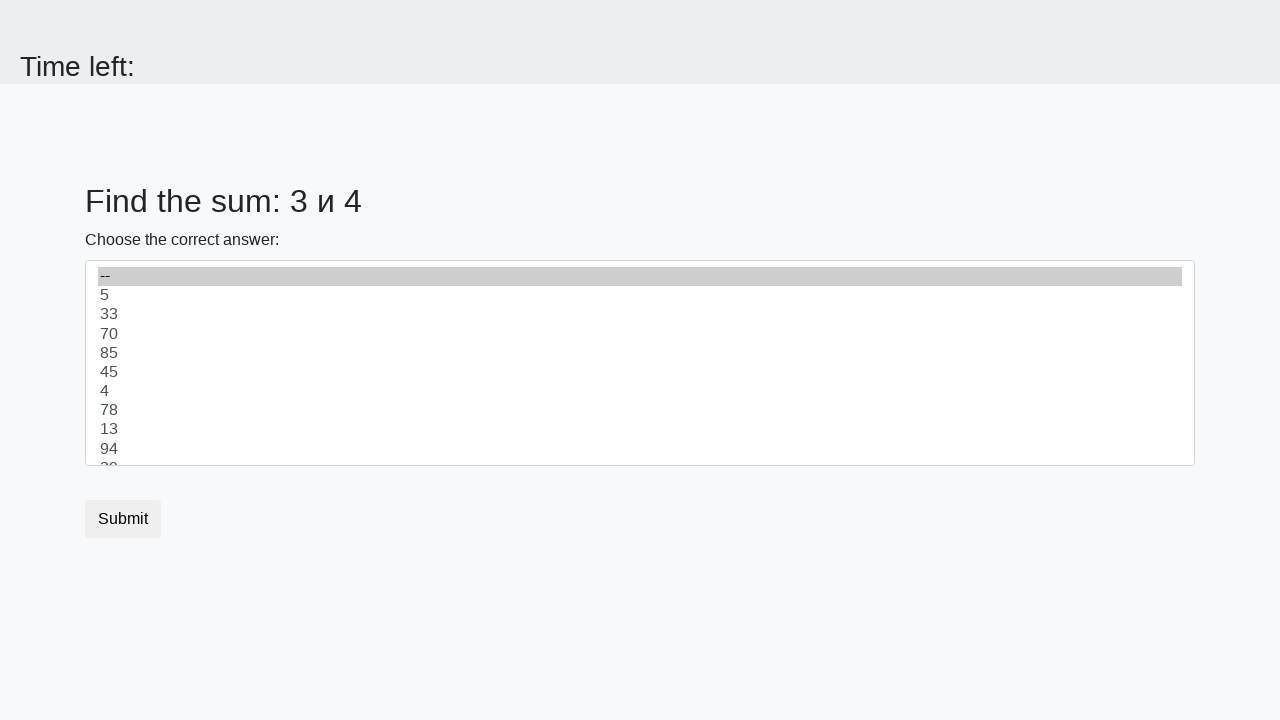

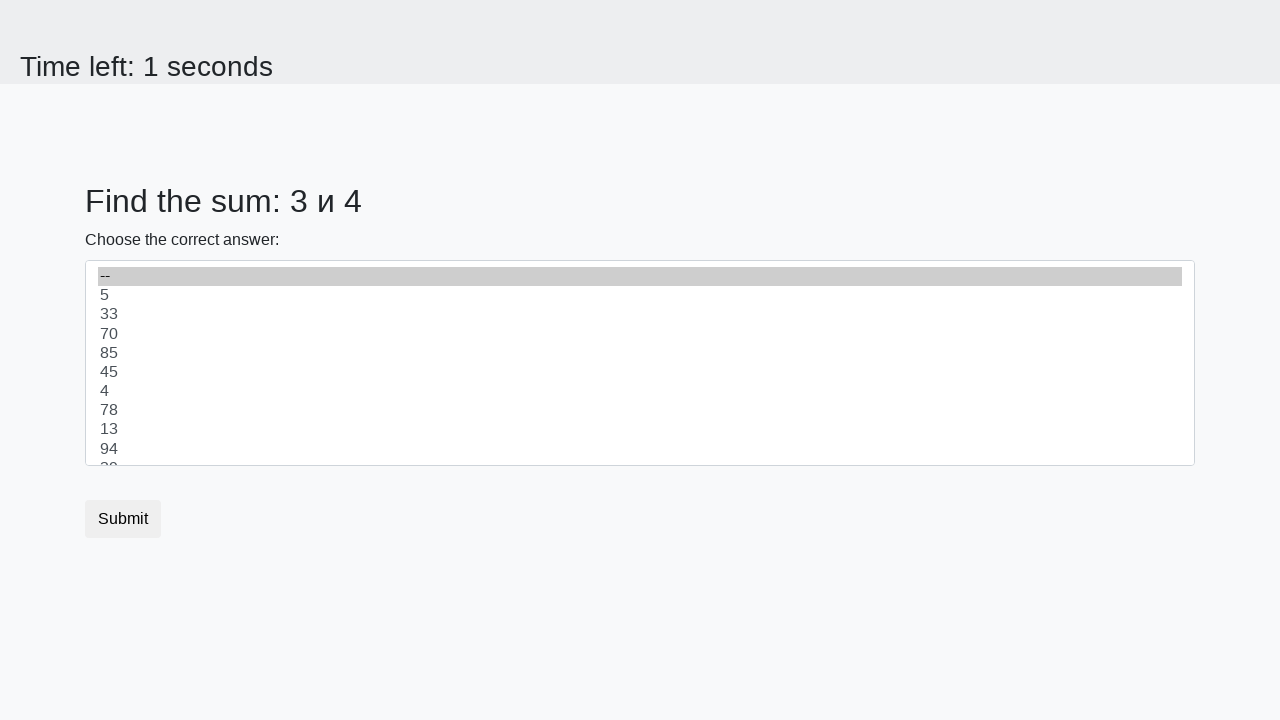